Navigates to RedBus website and verifies the page loads successfully

Starting URL: https://www.redbus.in/

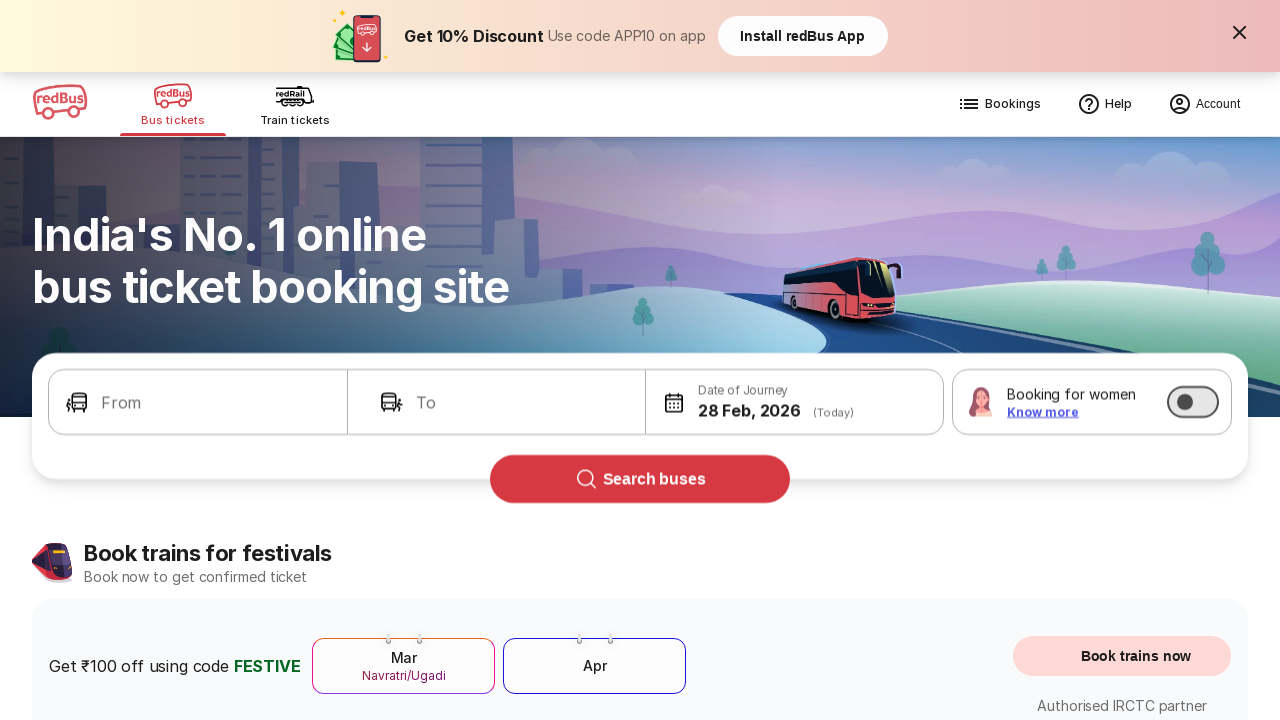

Waited for page DOM content to load on RedBus website
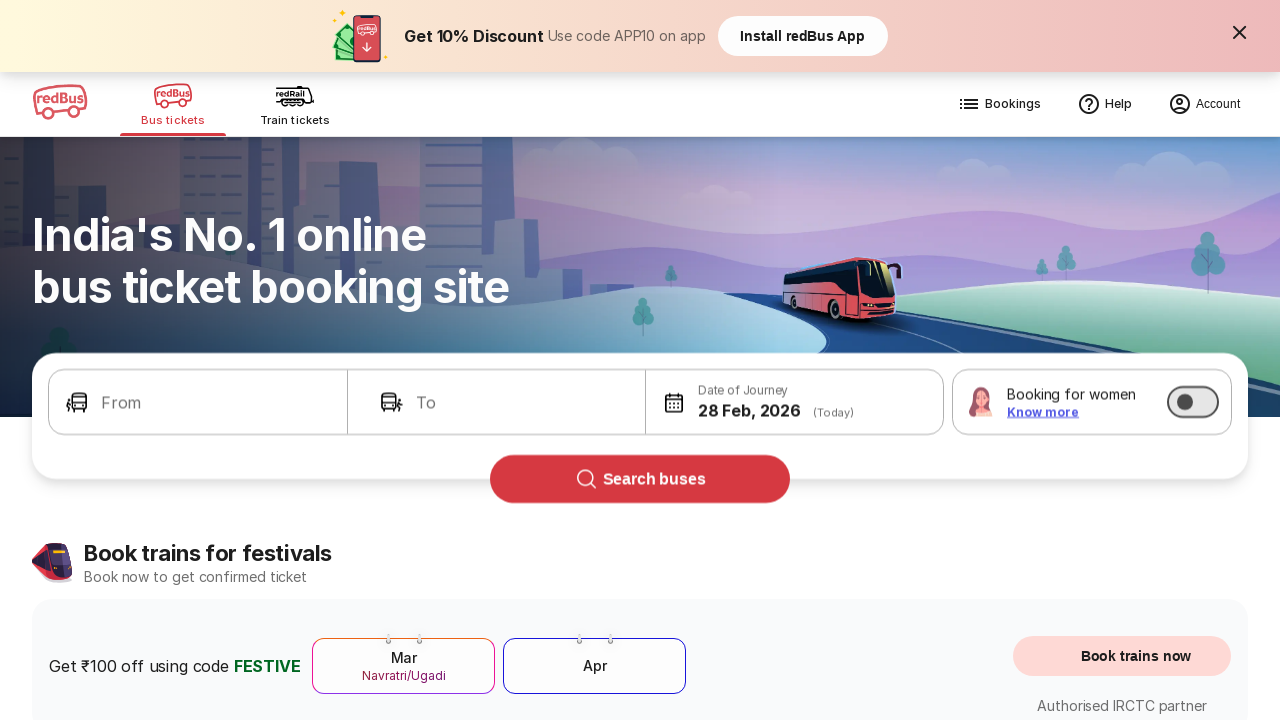

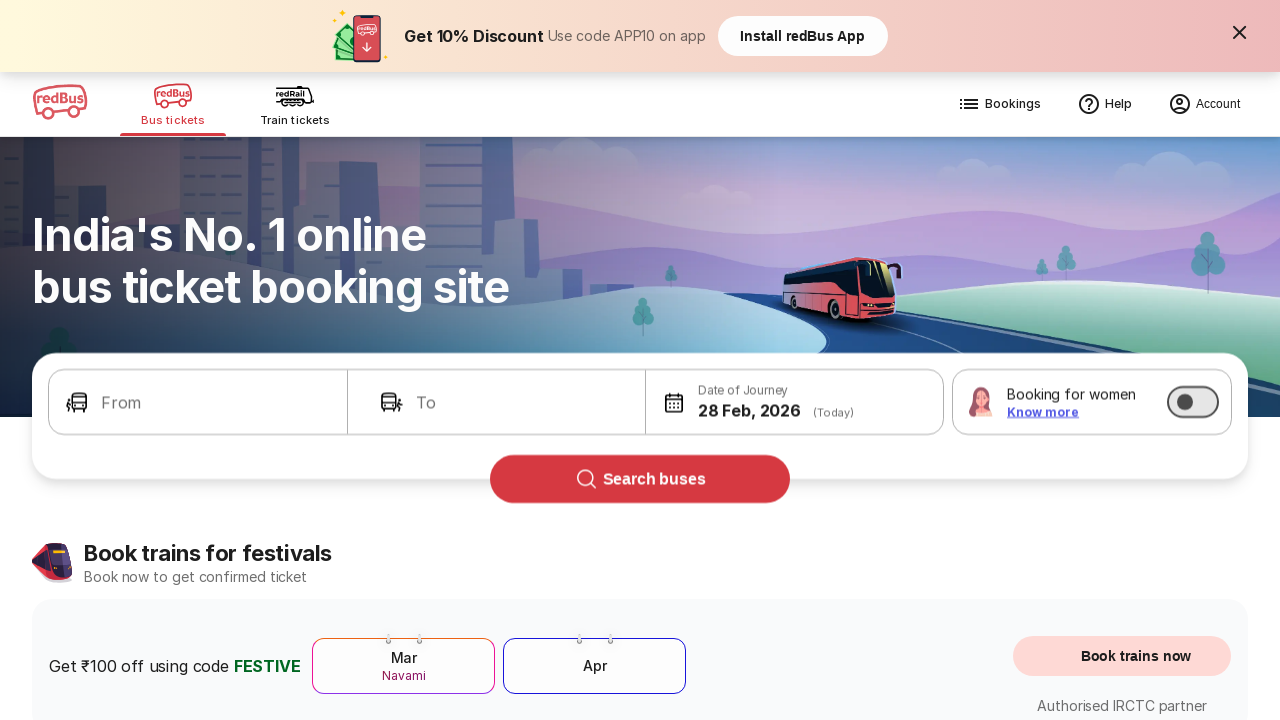